Tests window handling by clicking a link that opens a new window, switching to the new window, verifying content, then switching back to the original window

Starting URL: https://the-internet.herokuapp.com/windows

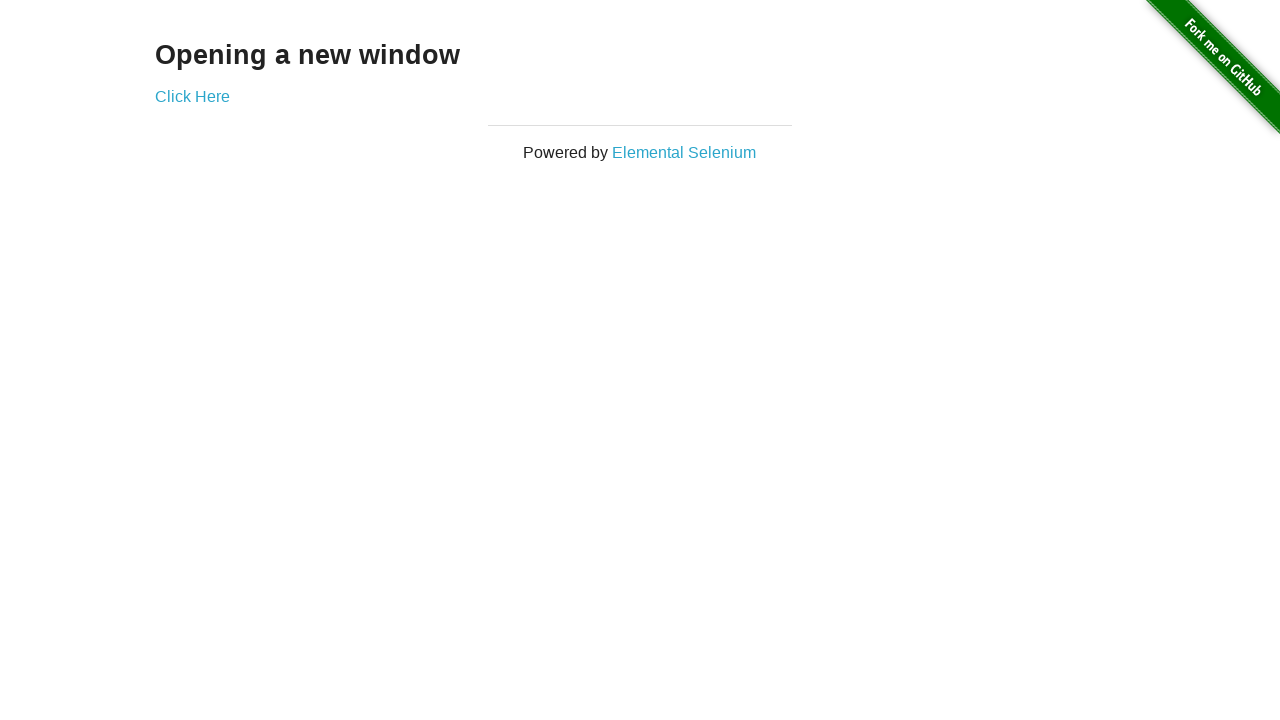

Clicked 'Click Here' link to open new window at (192, 96) on text=Click Here
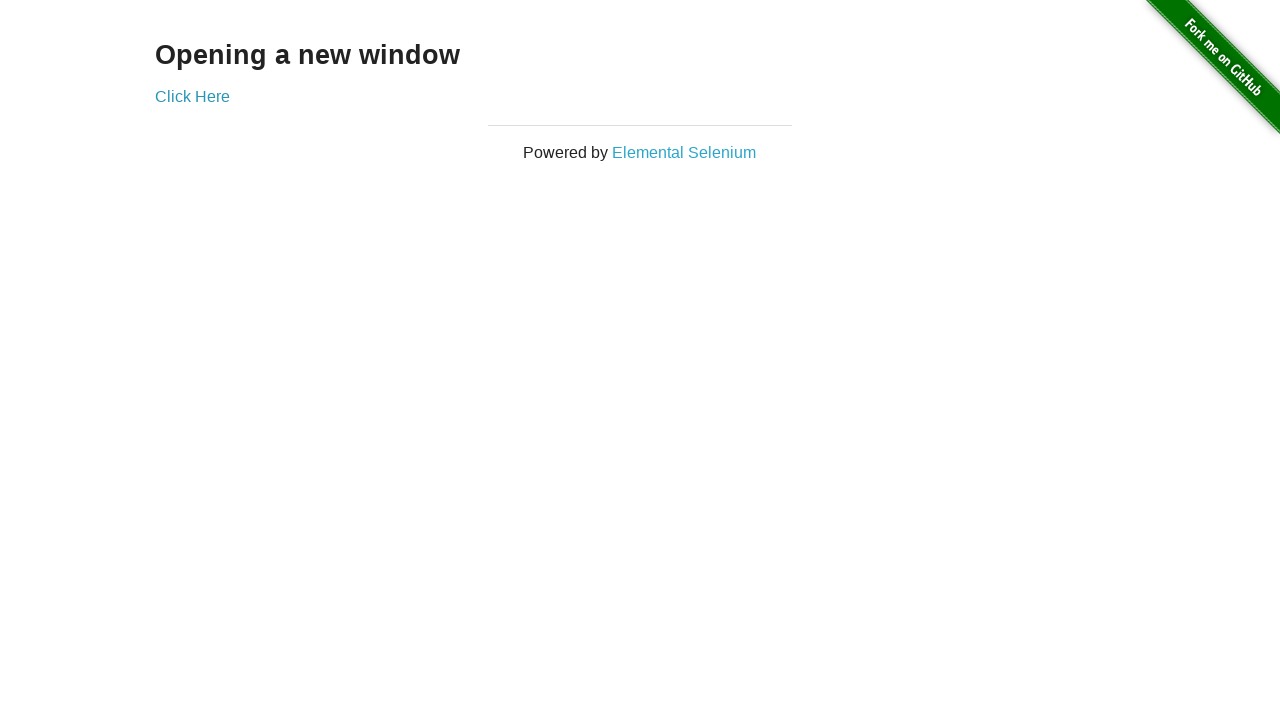

New window opened and captured at (192, 96) on text=Click Here
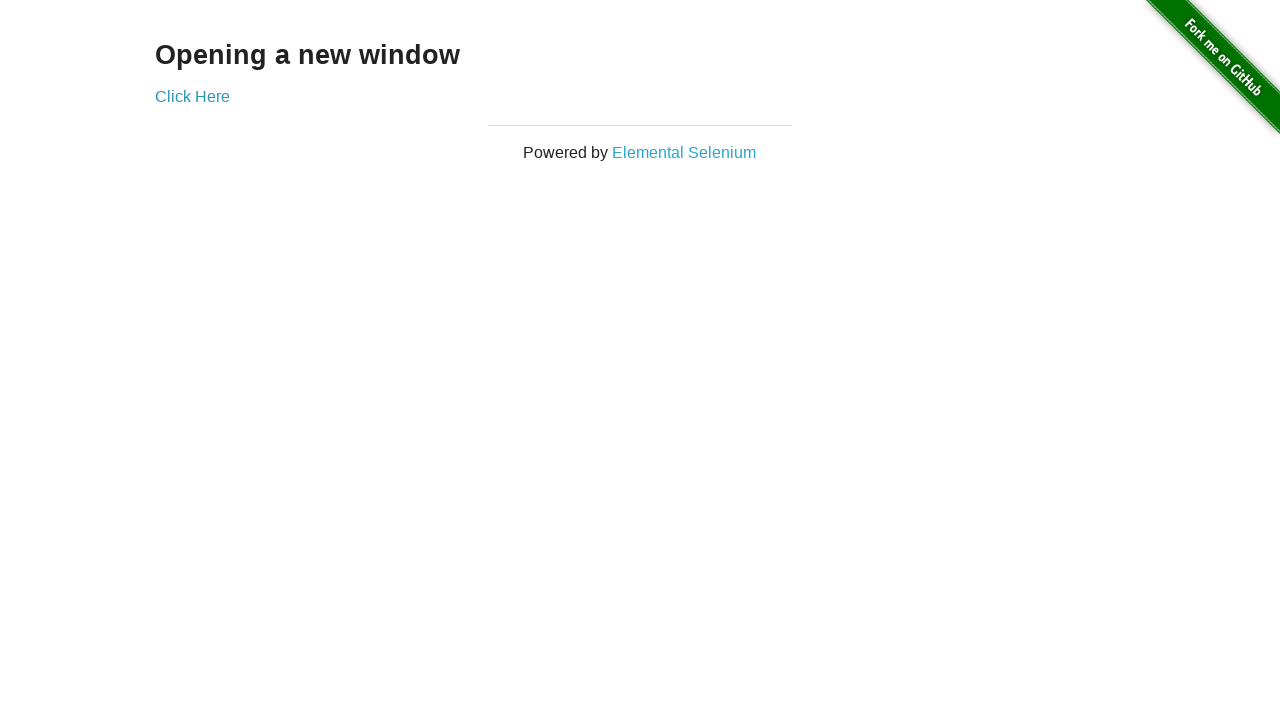

Obtained reference to new page/window
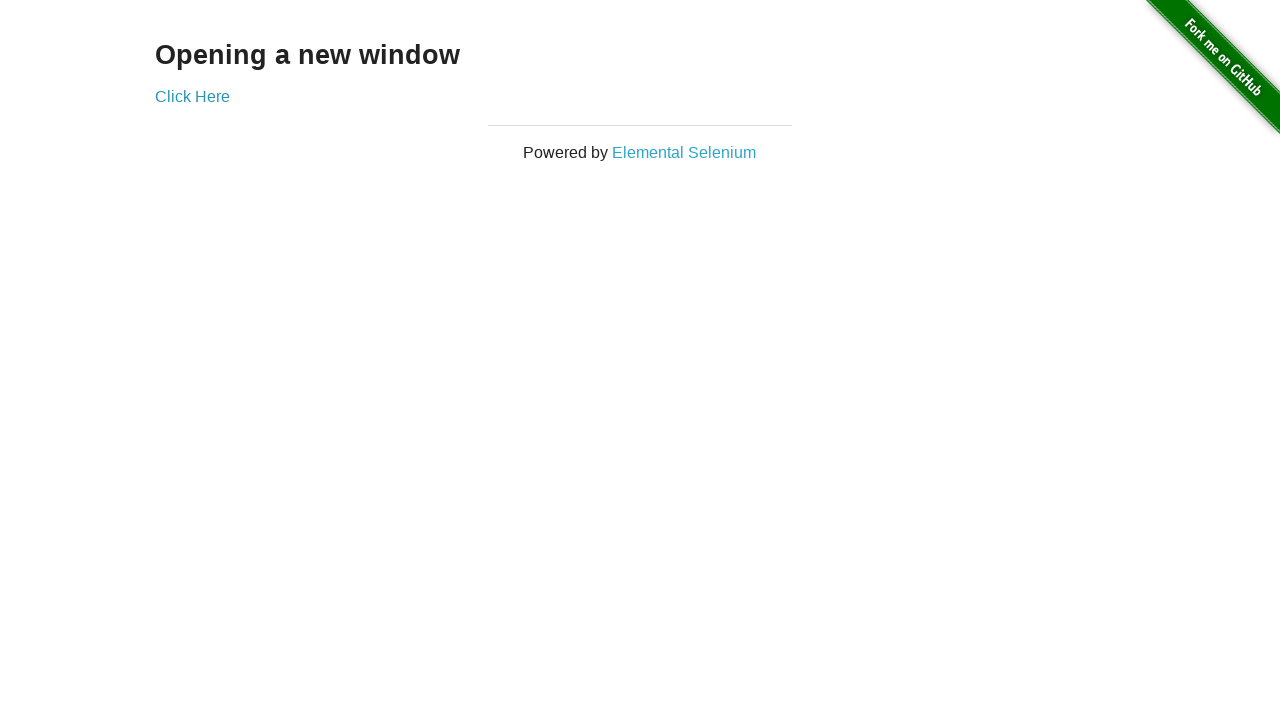

New page loaded completely
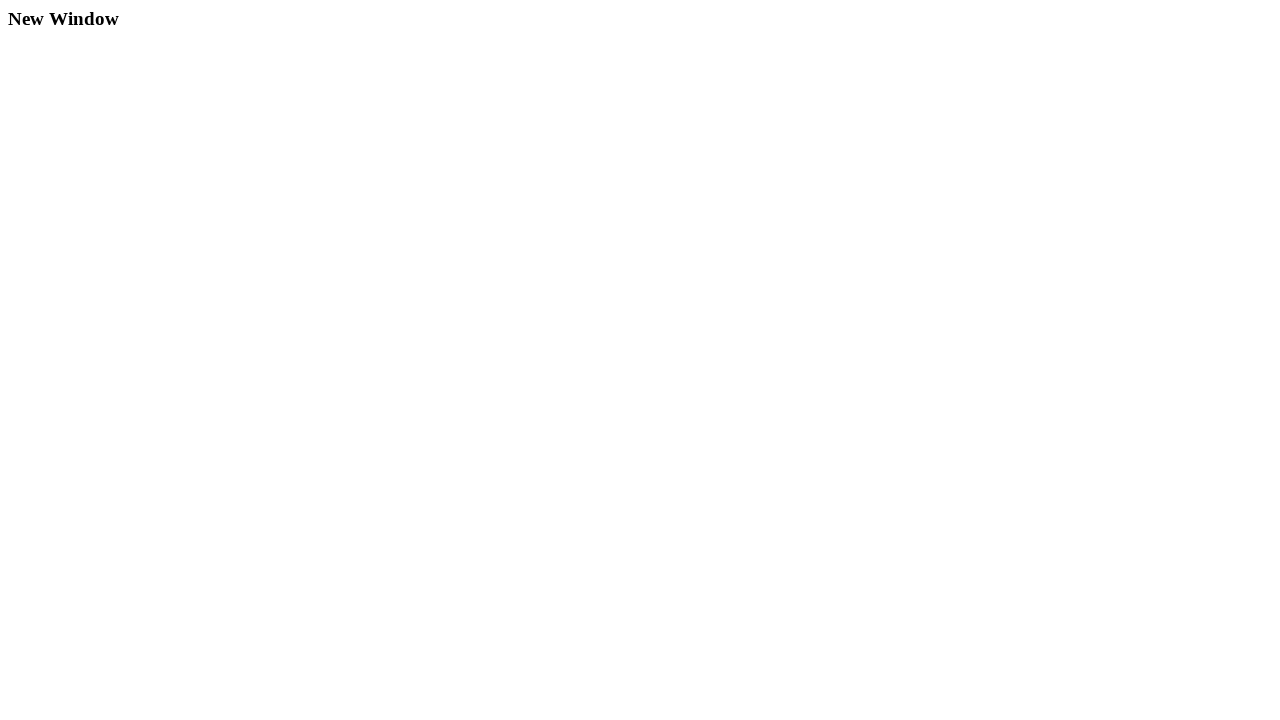

Verified h3 element exists on new window
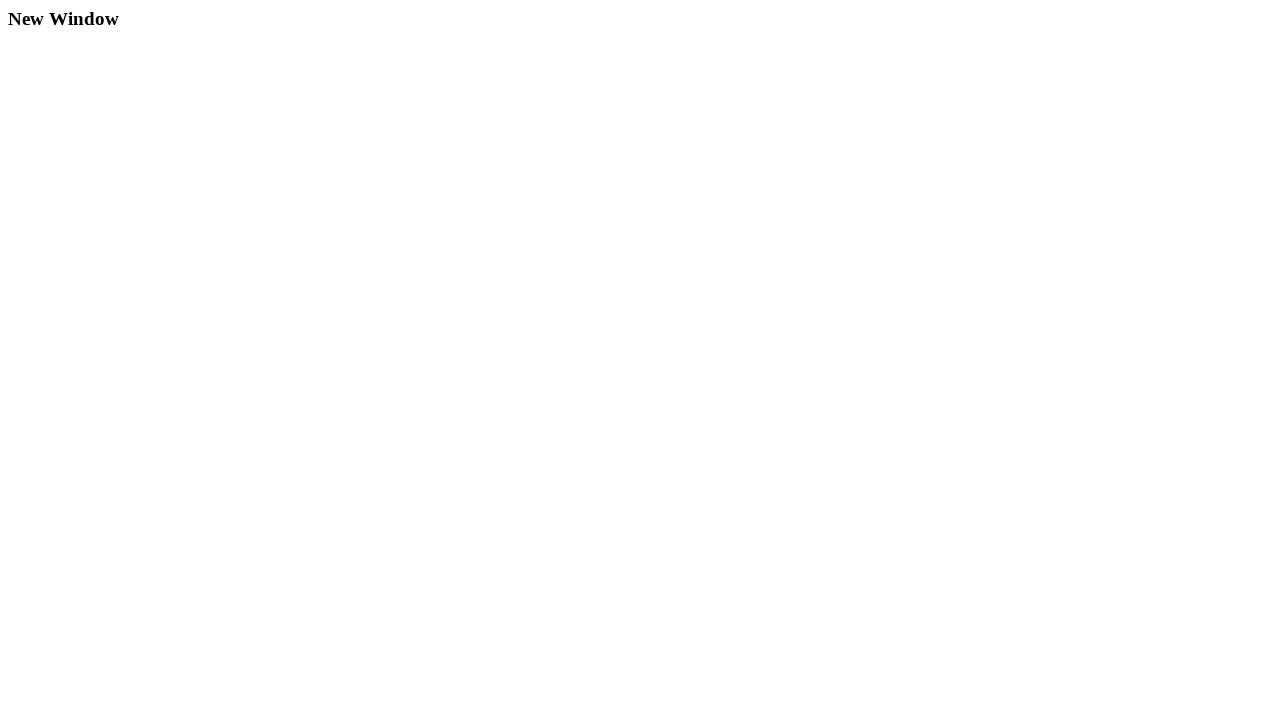

Switched back to original window
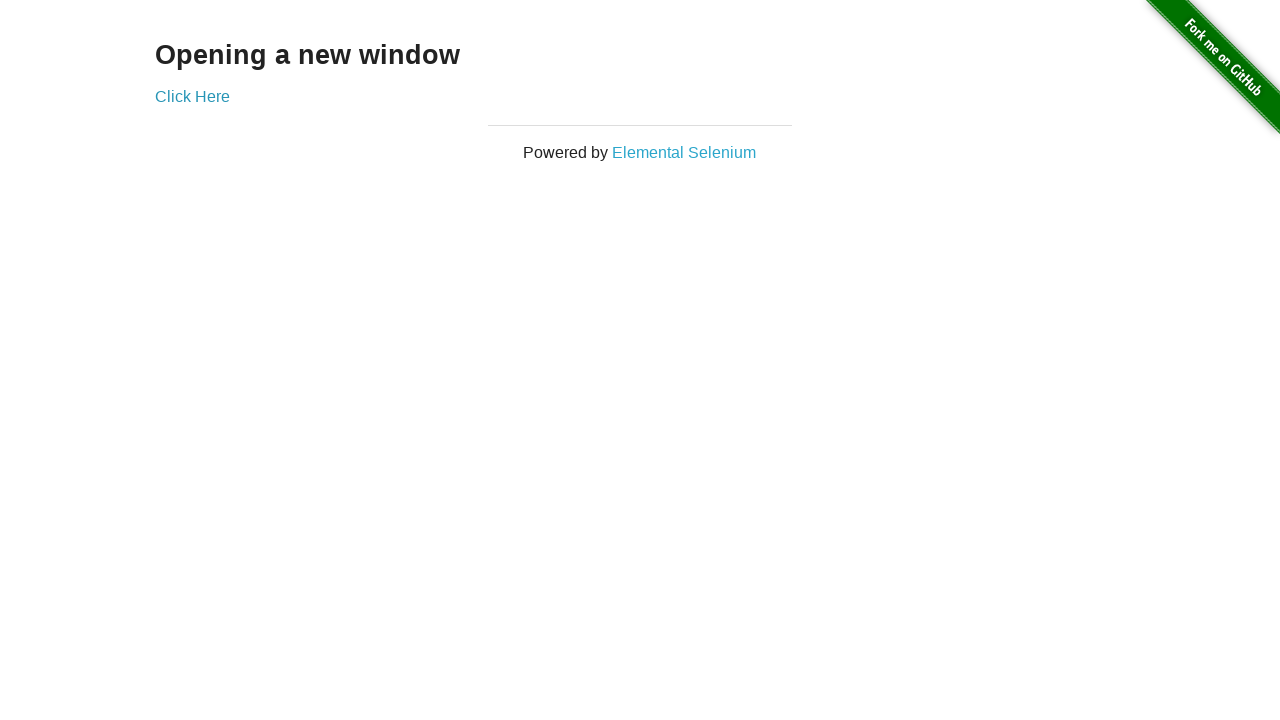

Verified h3 element exists on original window
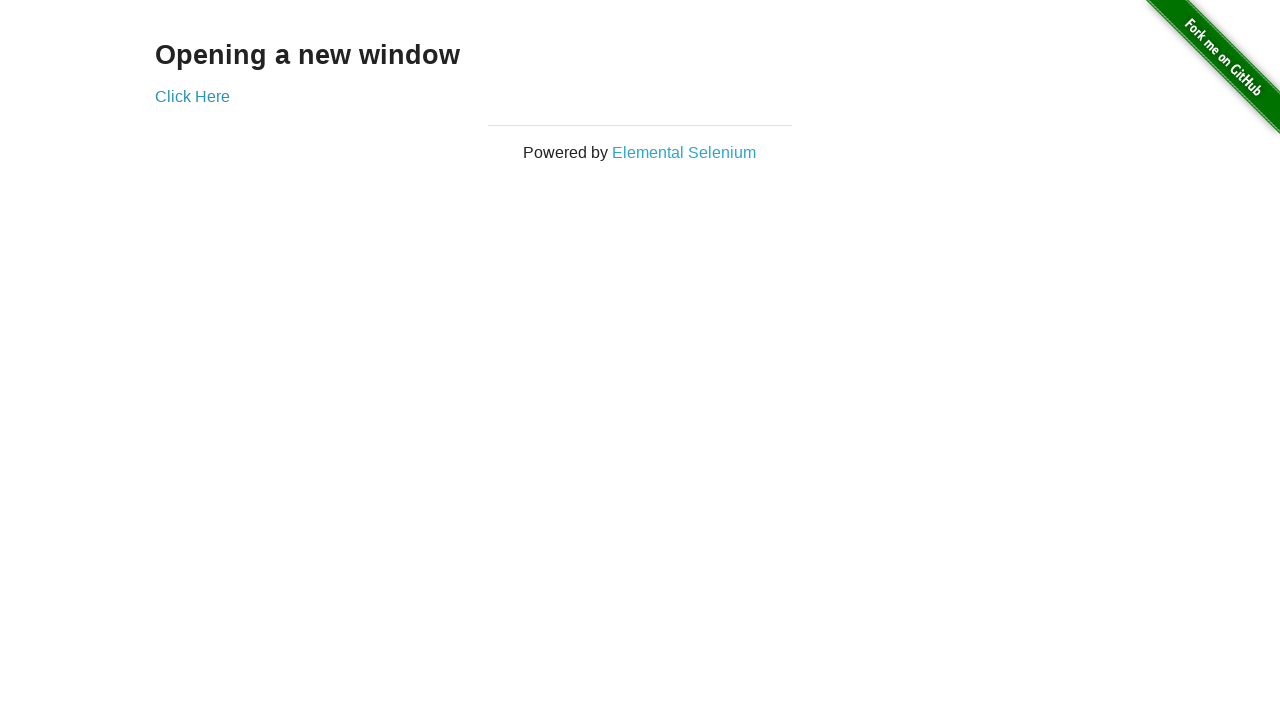

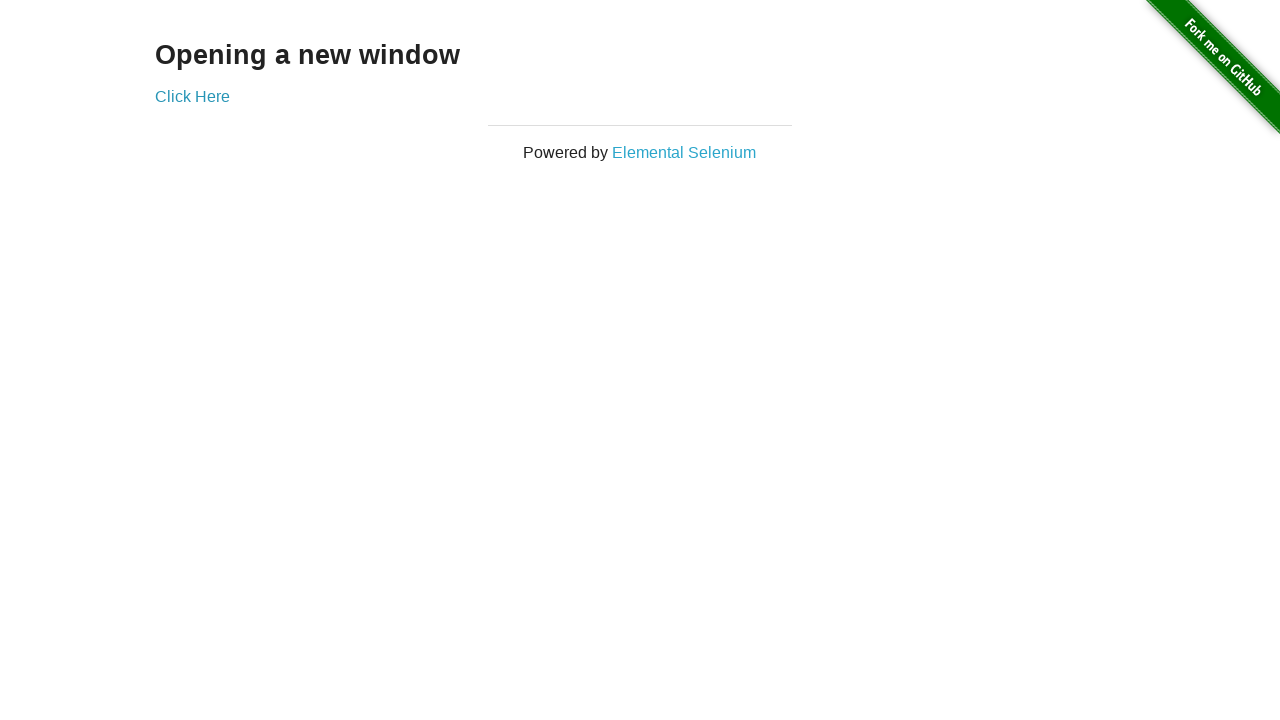